Tests the zip code validation with a valid 5-digit zip code, verifying that the form progresses to show the first name field

Starting URL: https://www.sharelane.com/cgi-bin/register.py

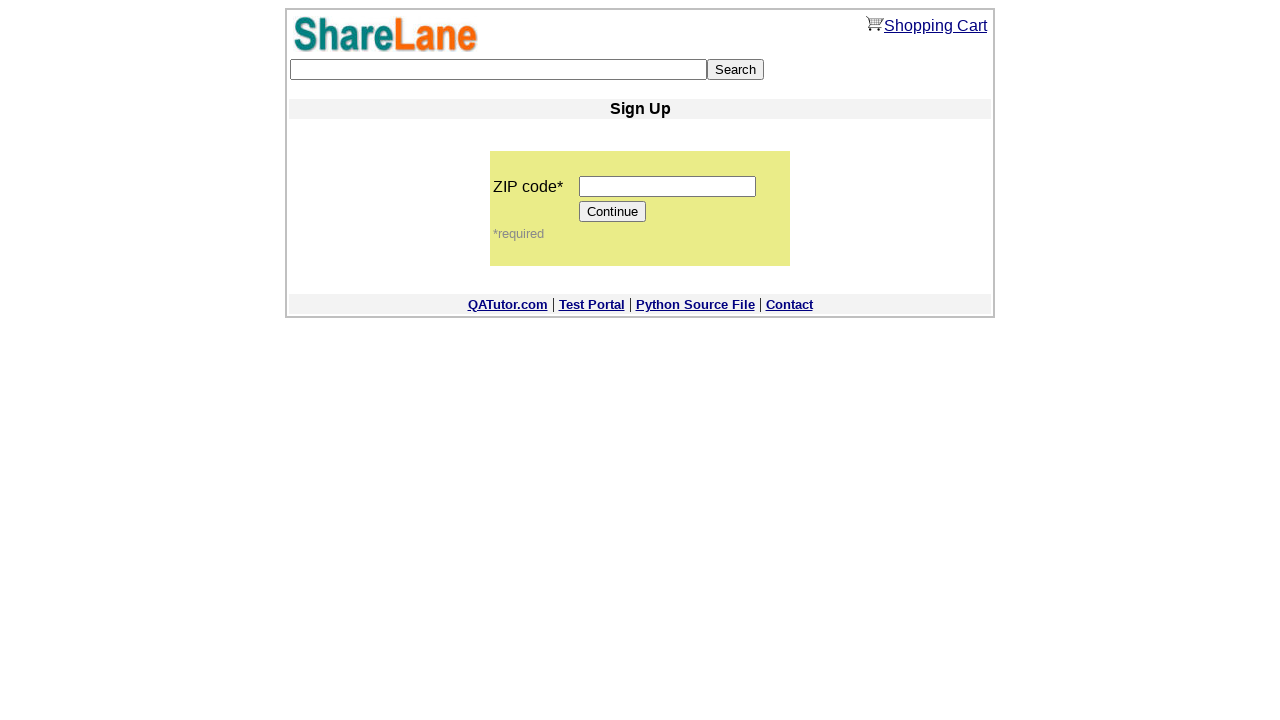

Filled zip code field with valid 5-digit code '12345' on input[name='zip_code']
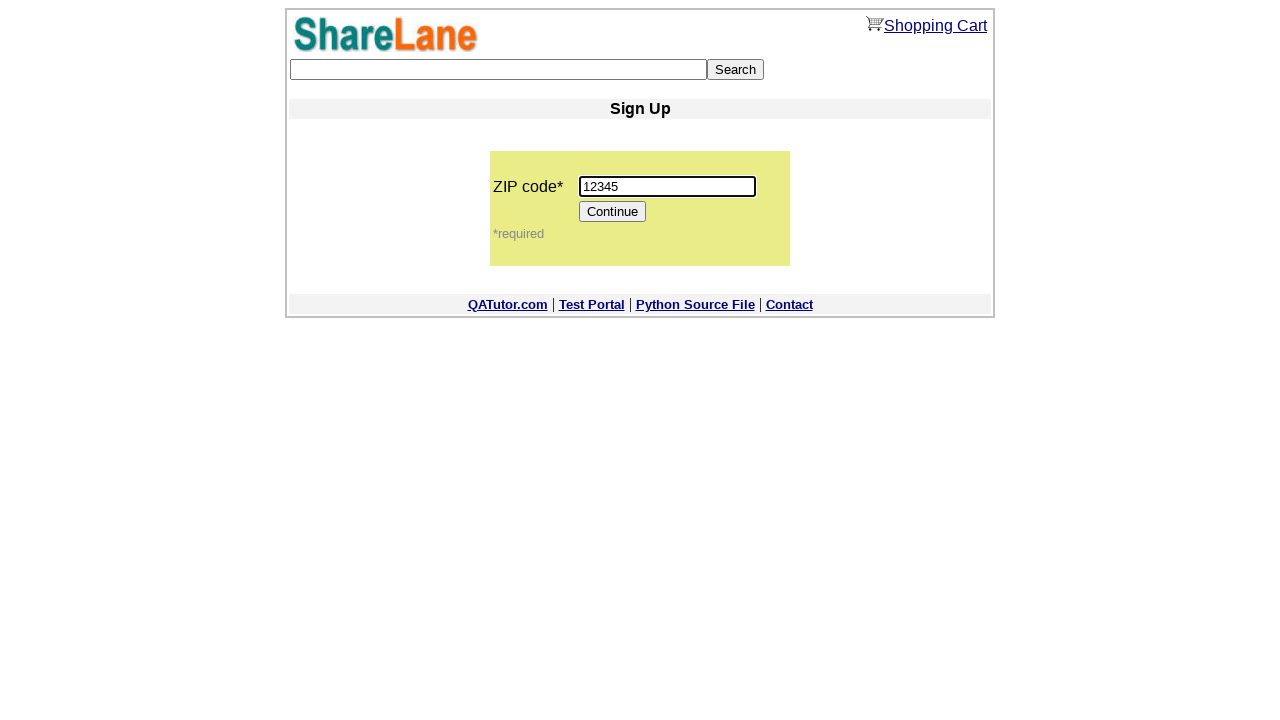

Clicked Continue button to validate zip code at (613, 212) on input[value='Continue']
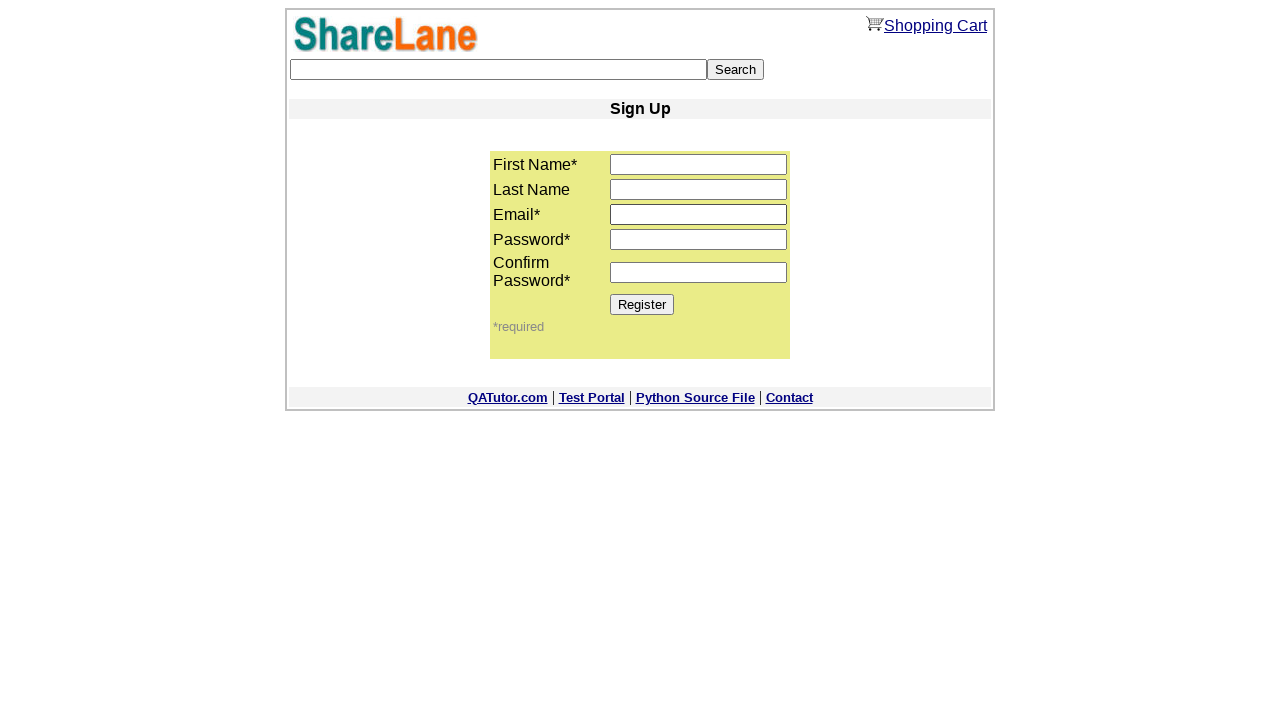

First name field appeared after successful zip code validation
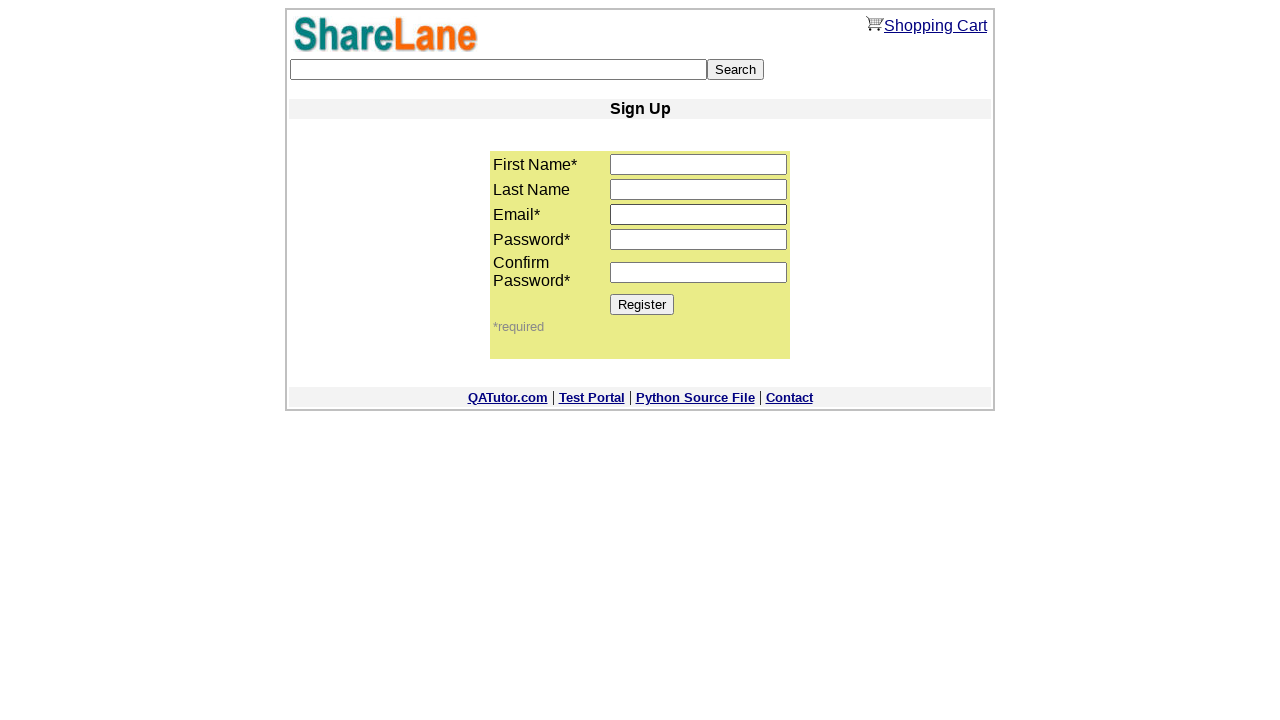

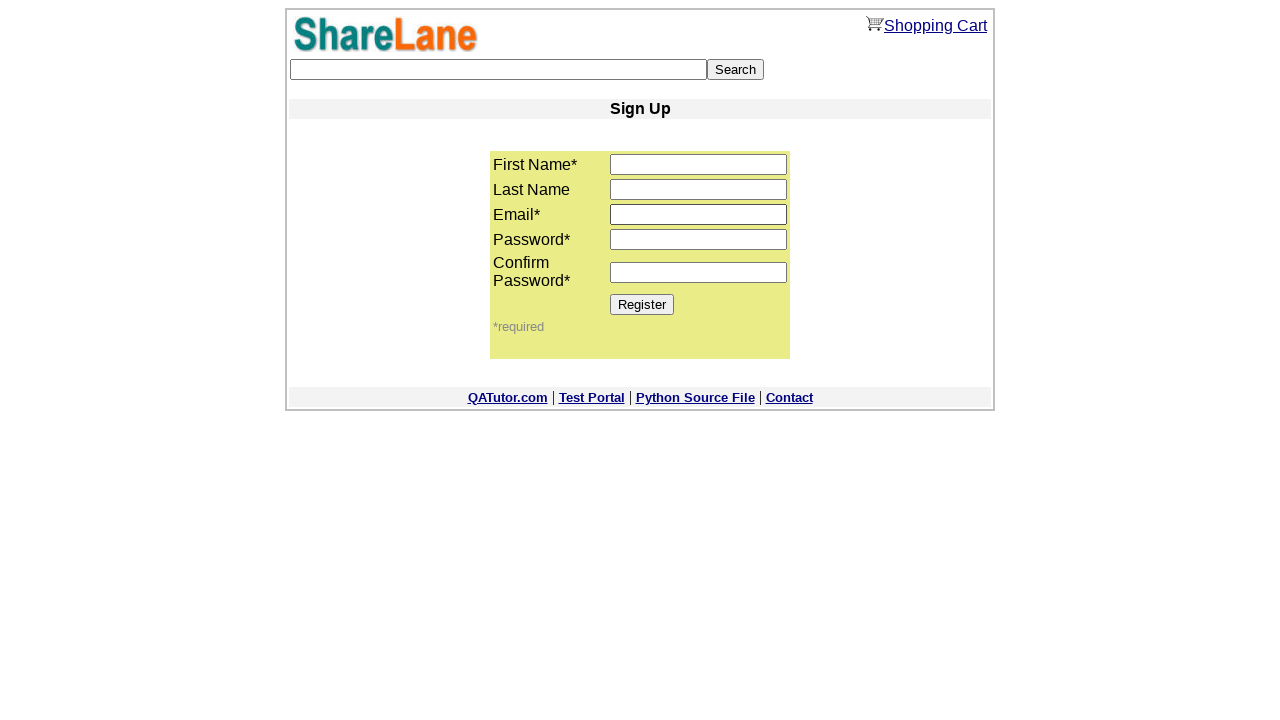